Tests the e-commerce purchase flow by selecting a product, adding it to cart, and completing the checkout process with customer information

Starting URL: https://demoblaze.com/index.html

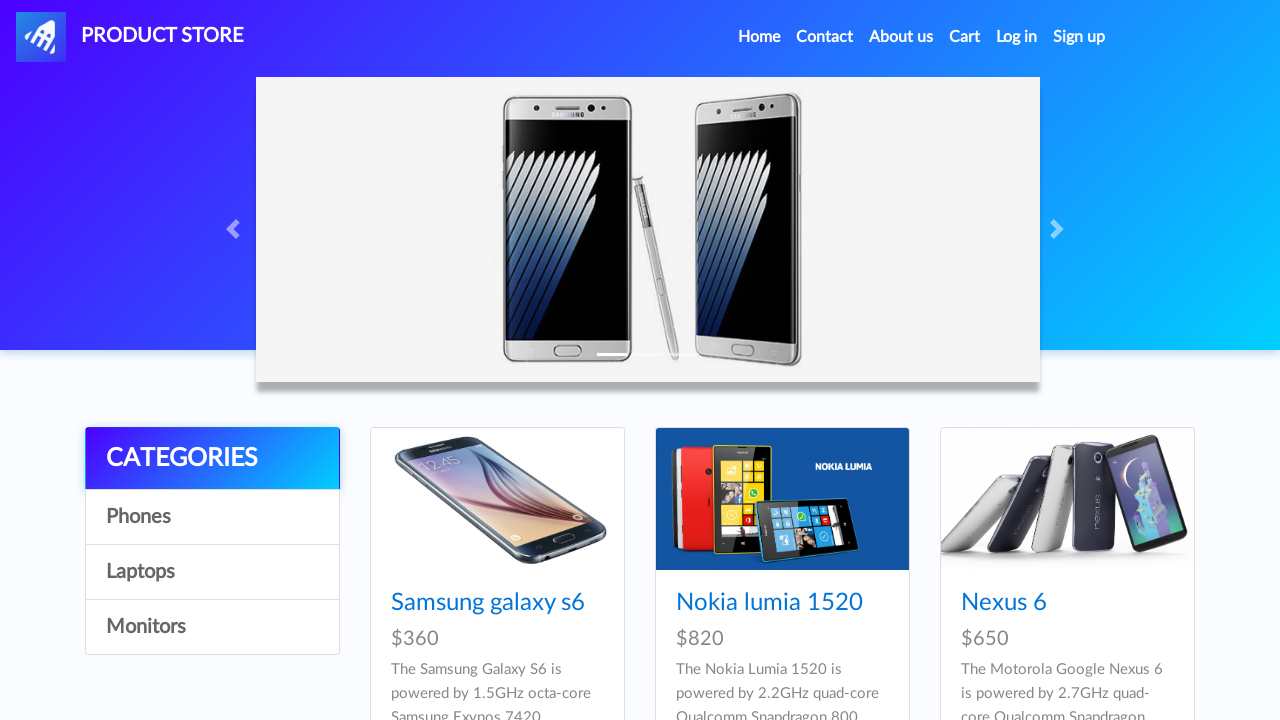

Clicked on the first product at (488, 603) on xpath=//*[@id='tbodyid']/div[1]/div/div/h4/a
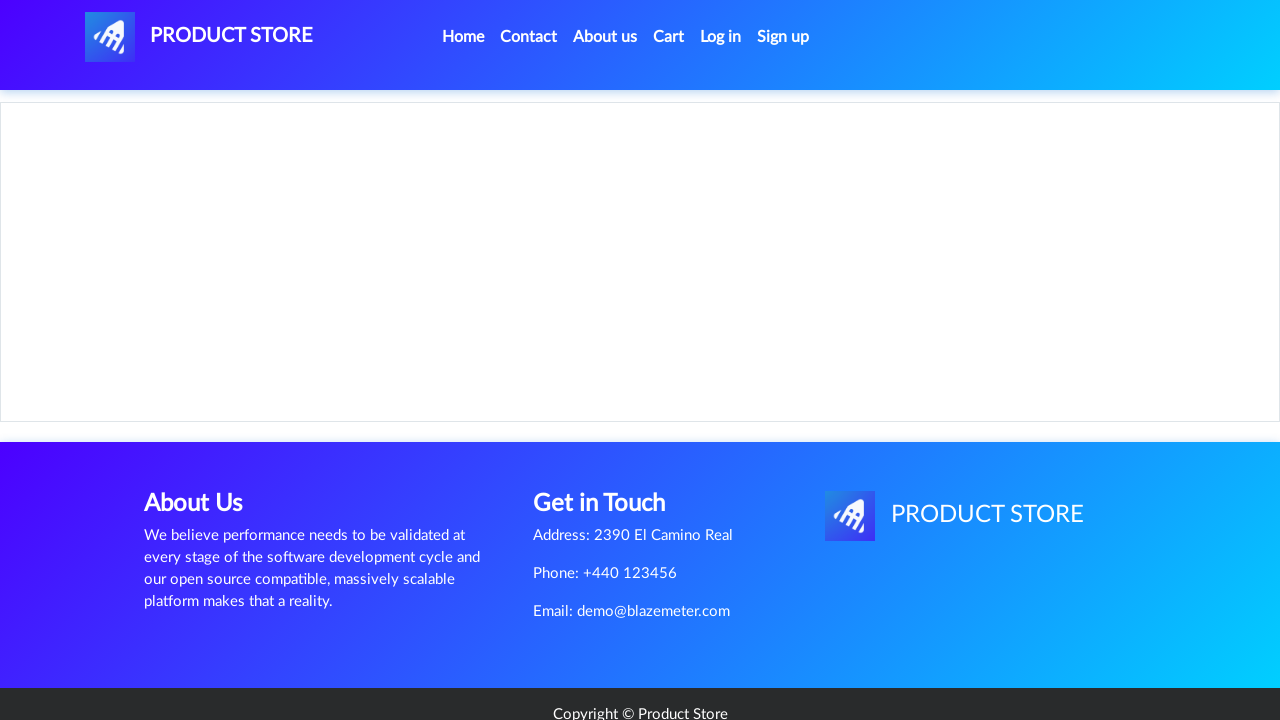

Clicked add to cart button at (610, 440) on xpath=//*[@id='tbodyid']/div[2]/div/a
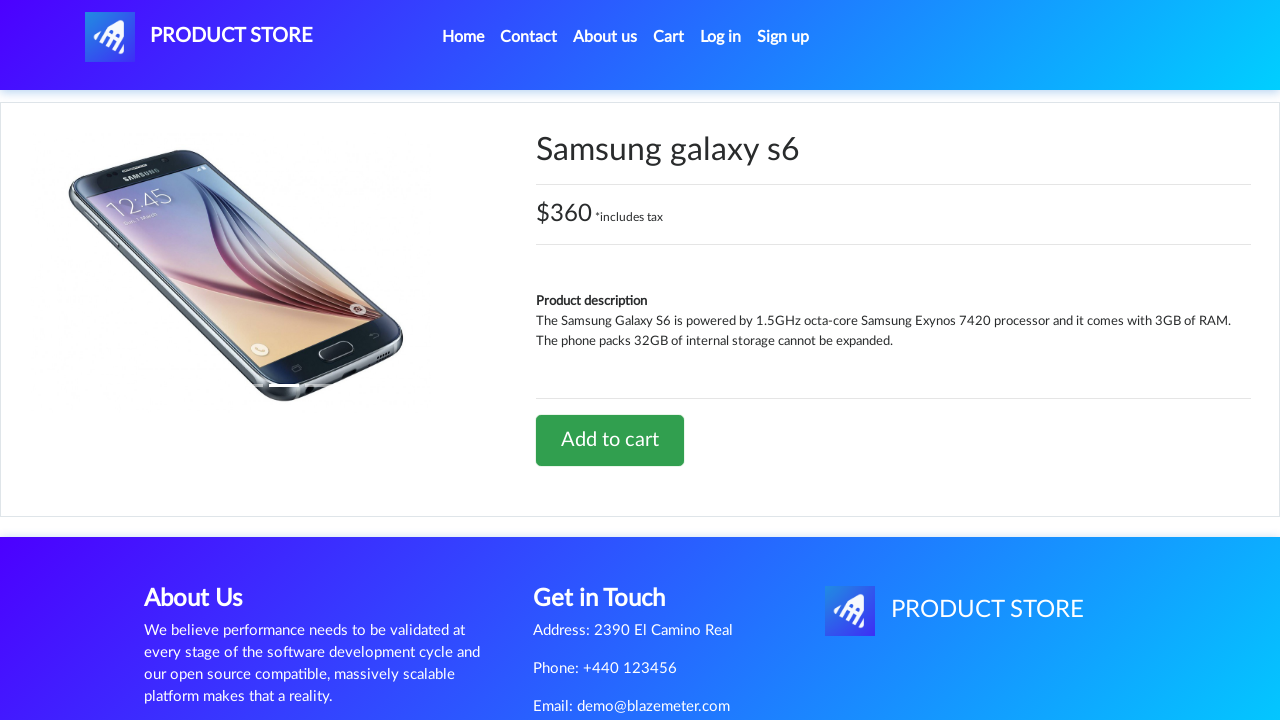

Set up alert dialog handler to accept alerts
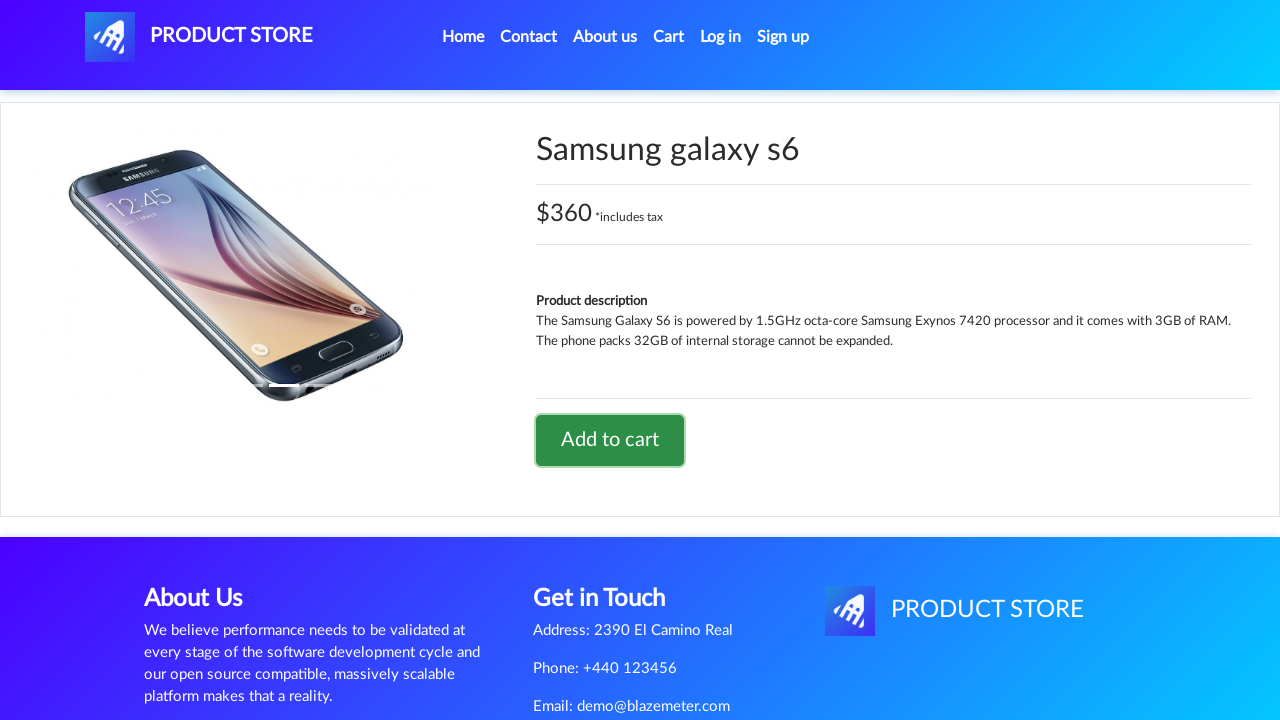

Clicked on cart link to view cart at (669, 37) on #cartur
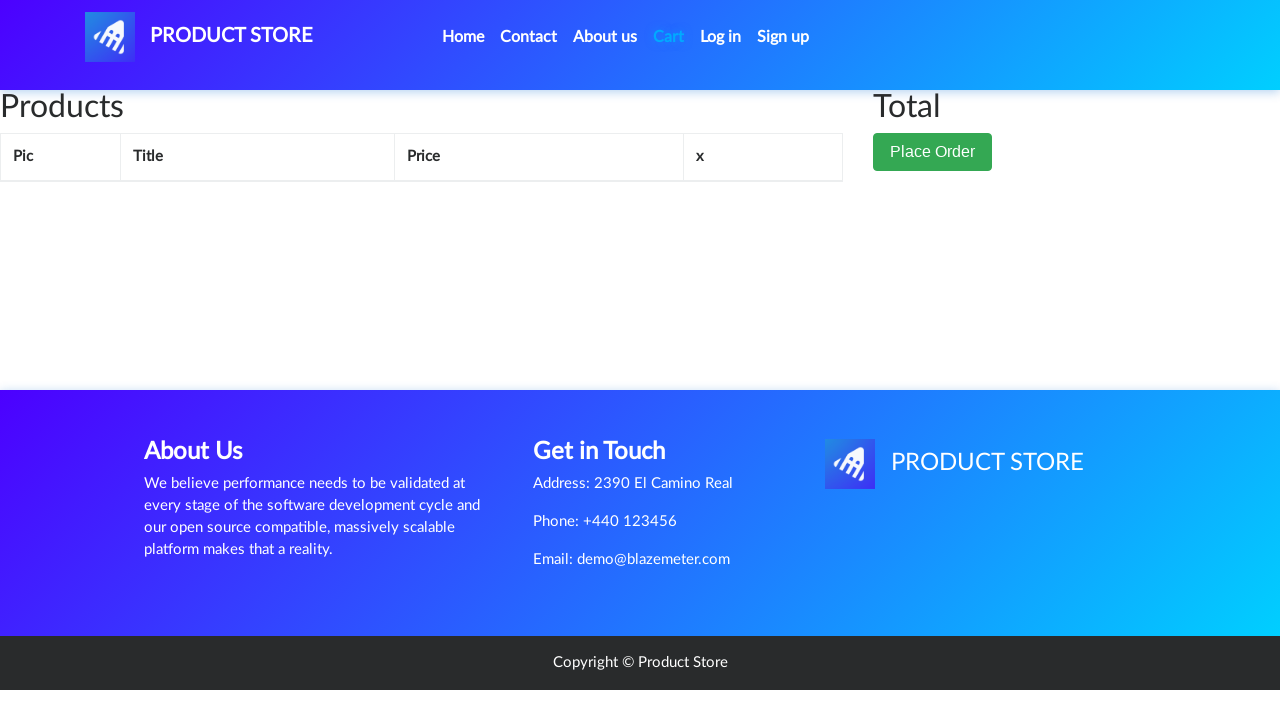

Clicked place order button at (933, 152) on xpath=//*[@id='page-wrapper']/div/div[2]/button
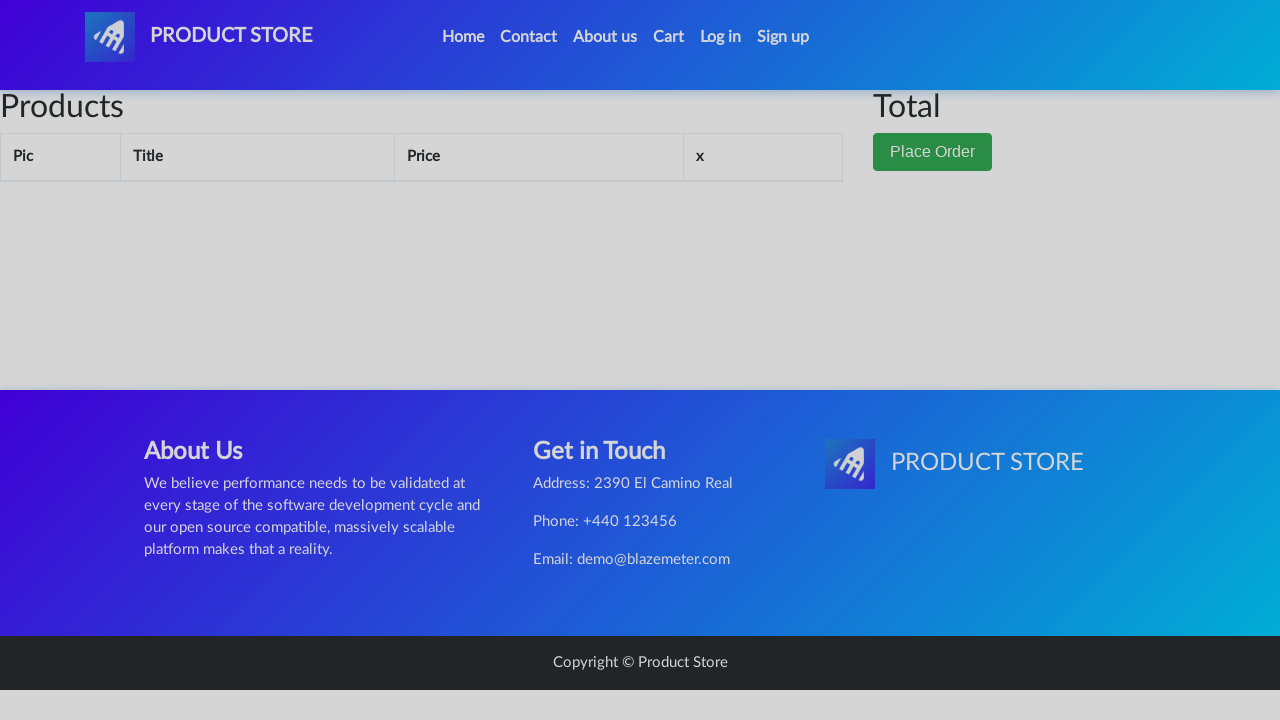

Filled name field with 'Meenu' on #name
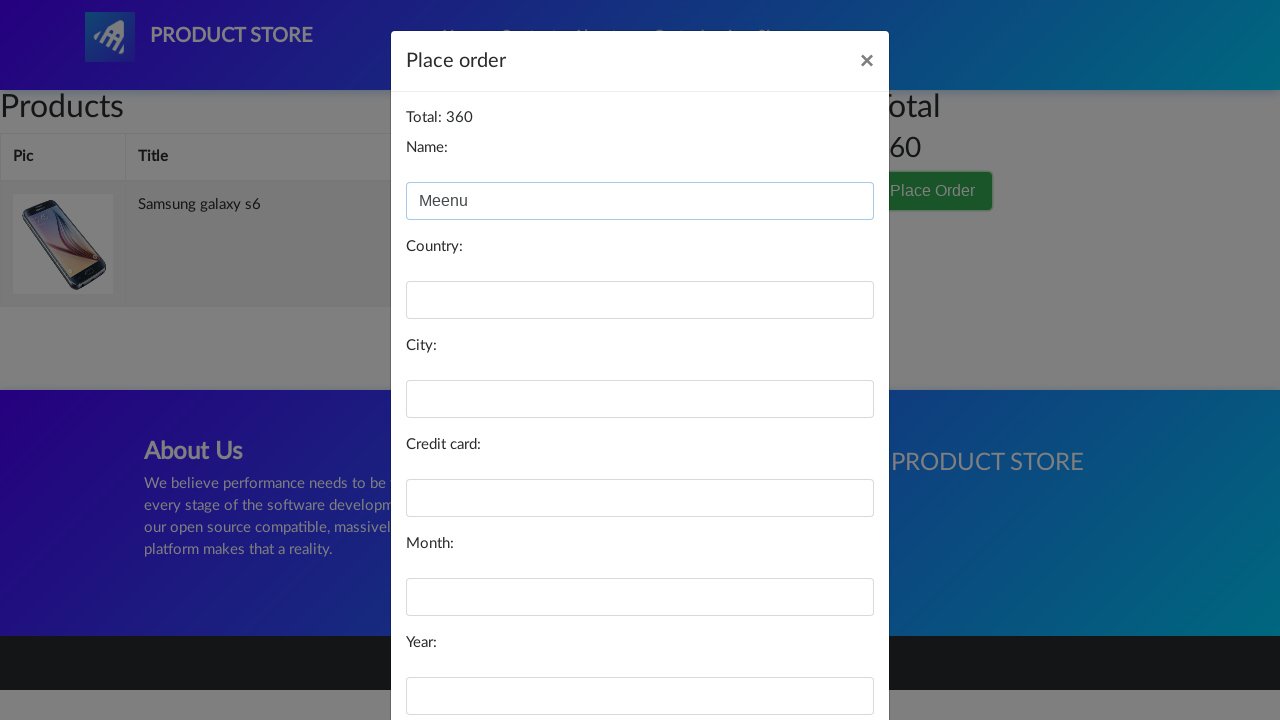

Filled country field with 'India' on #country
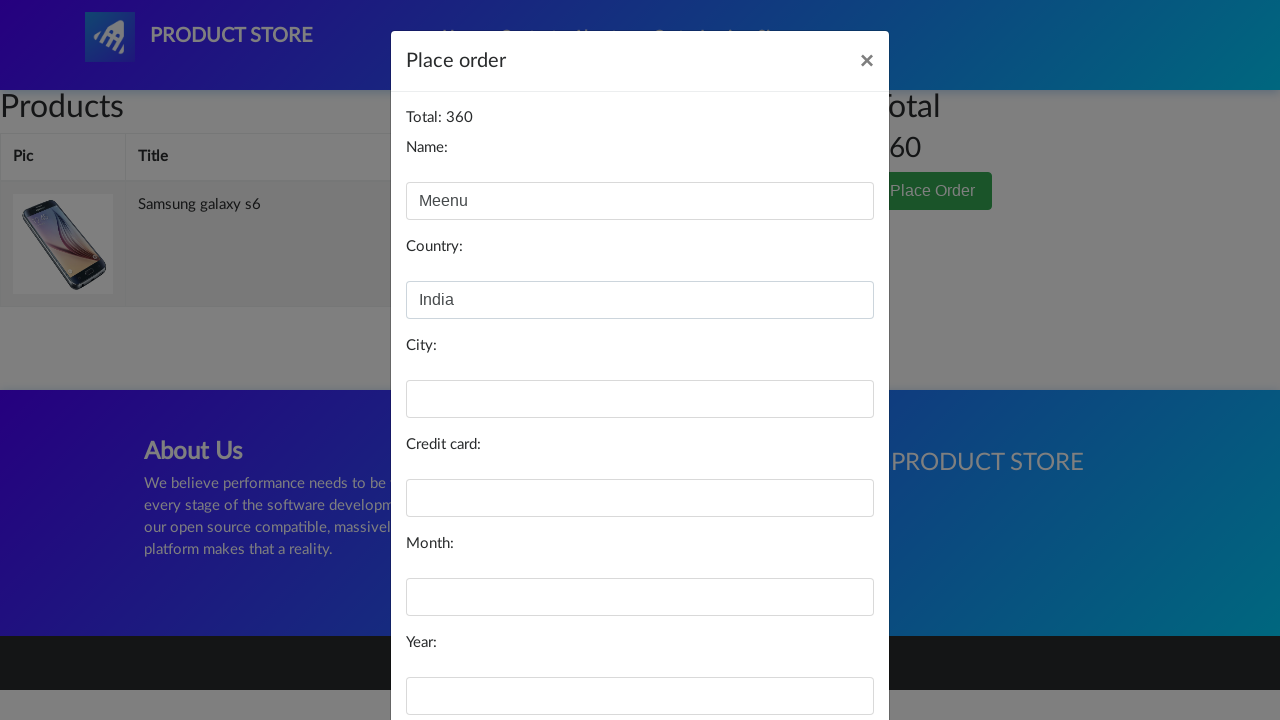

Filled city field with 'Delhi' on //*[@id='city']
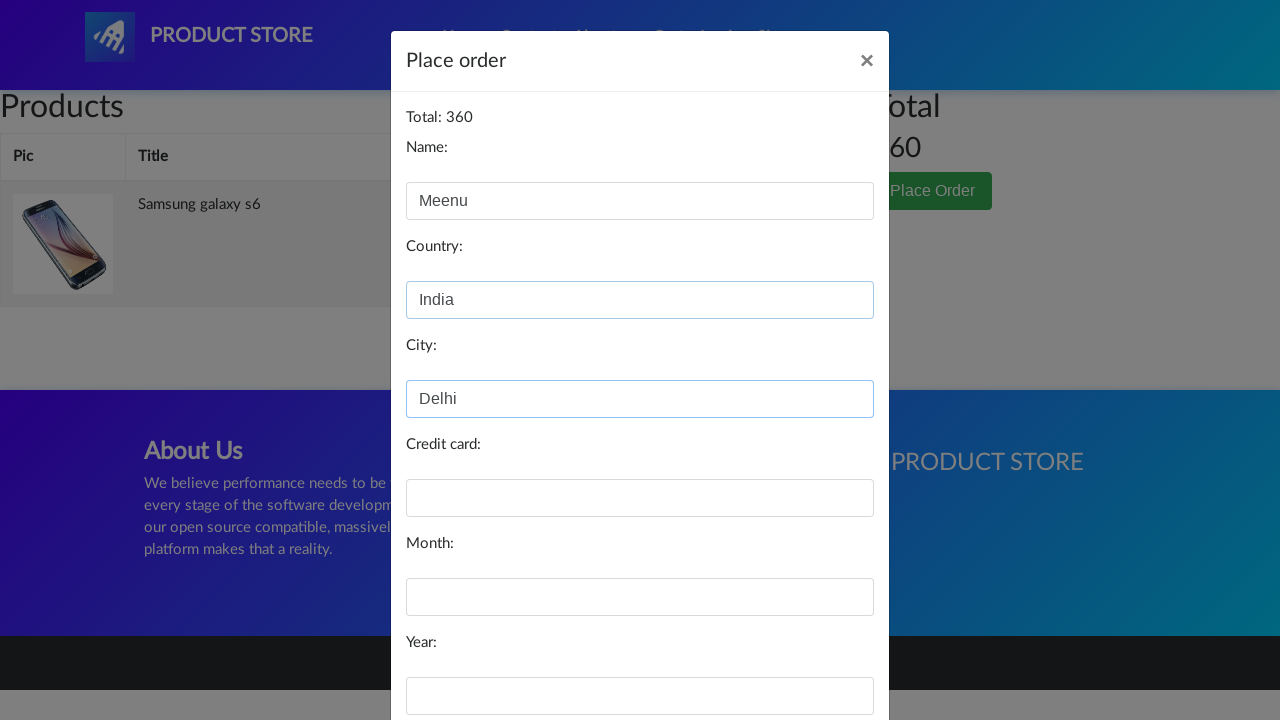

Filled card number field with '1234556789' on #card
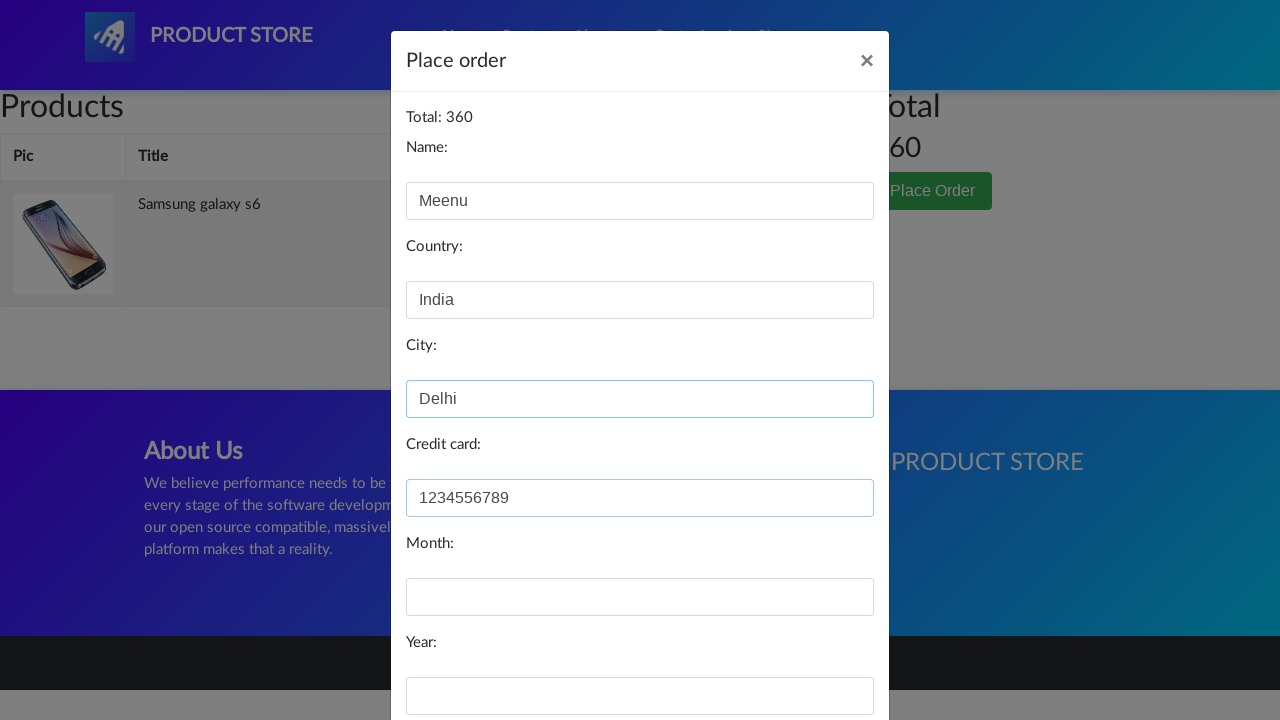

Filled month field with 'August' on #month
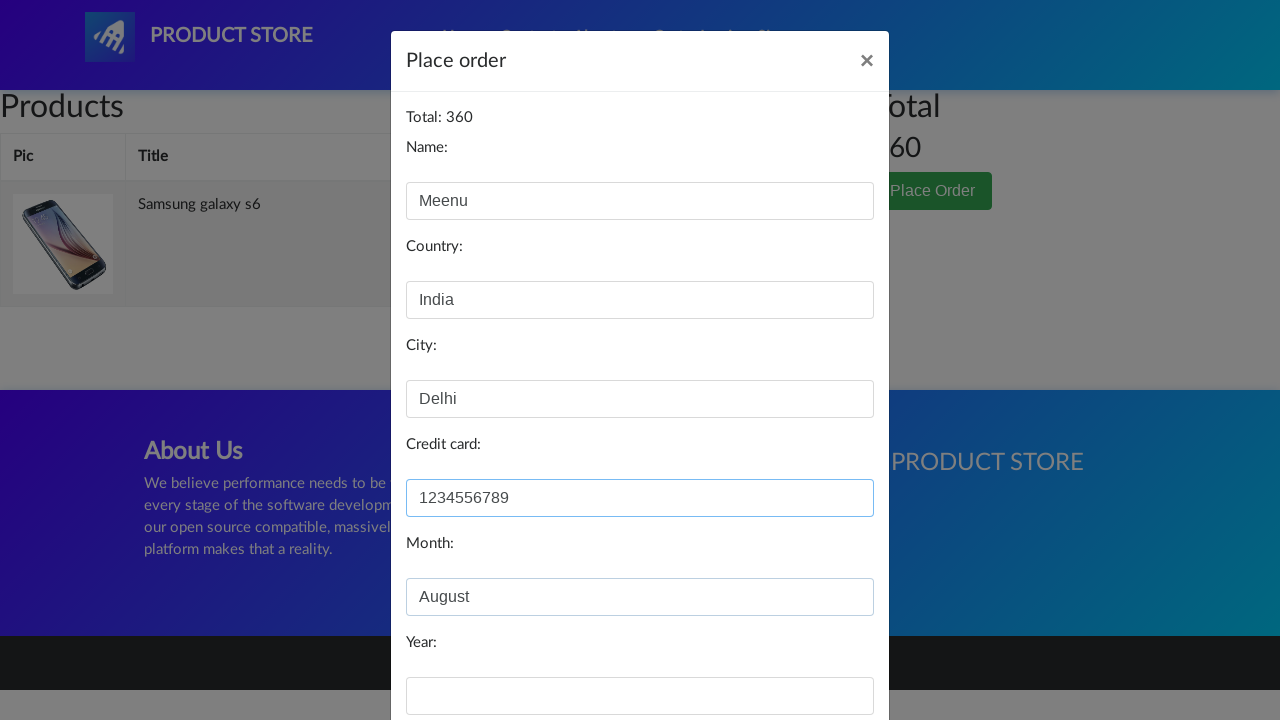

Filled year field with '2023' on #year
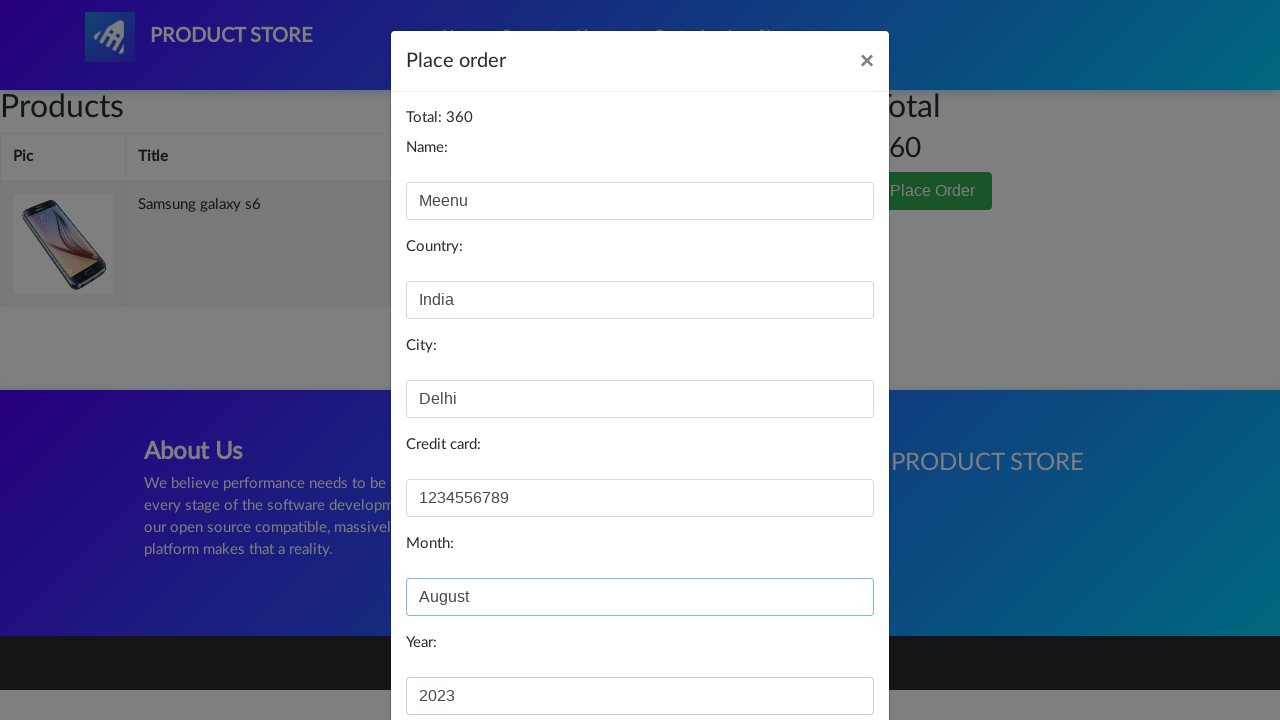

Clicked purchase button to complete the order at (823, 655) on xpath=//*[@id='orderModal']/div/div/div[3]/button[2]
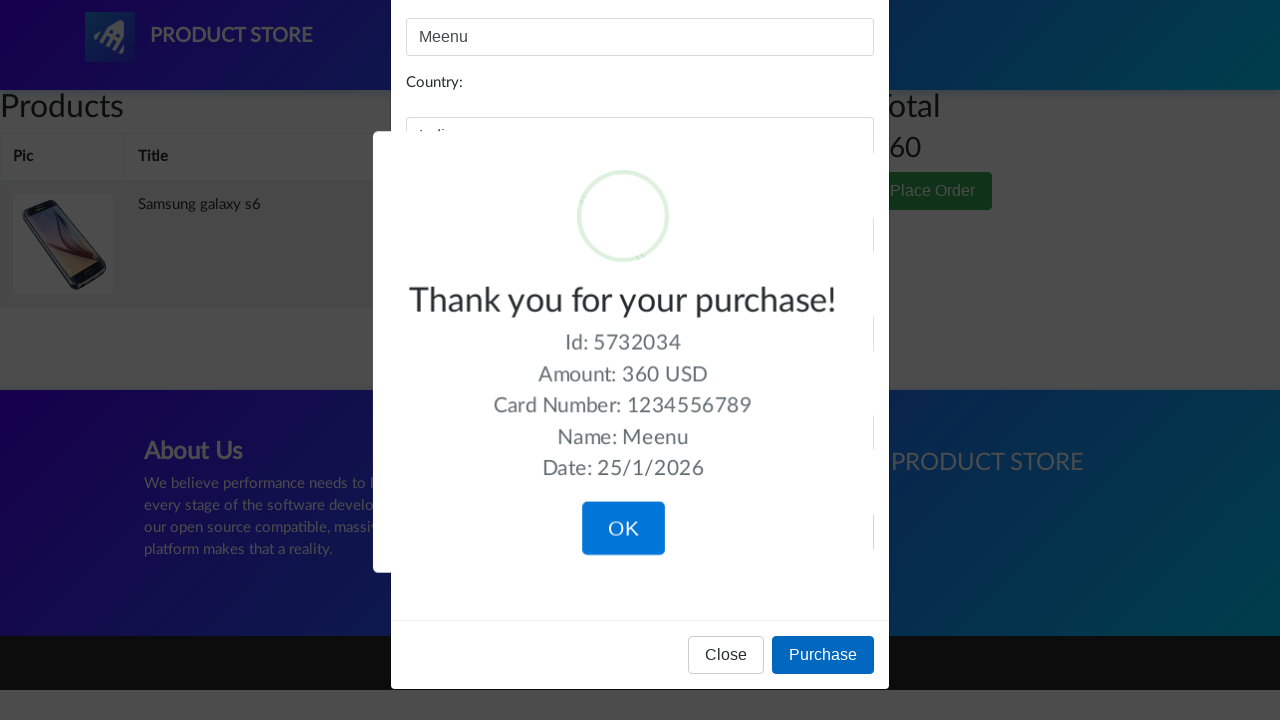

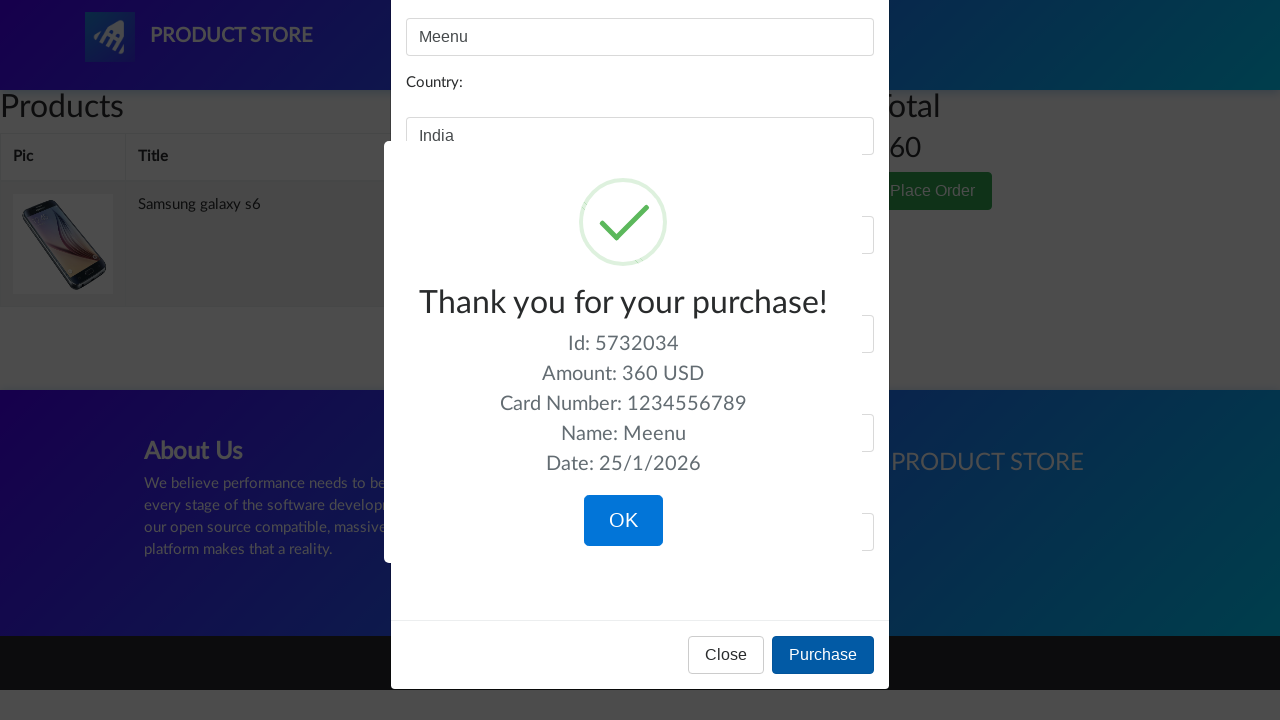